Tests checkbox/radio button functionality by clicking all radio buttons on the automation practice page

Starting URL: https://rahulshettyacademy.com/AutomationPractice/

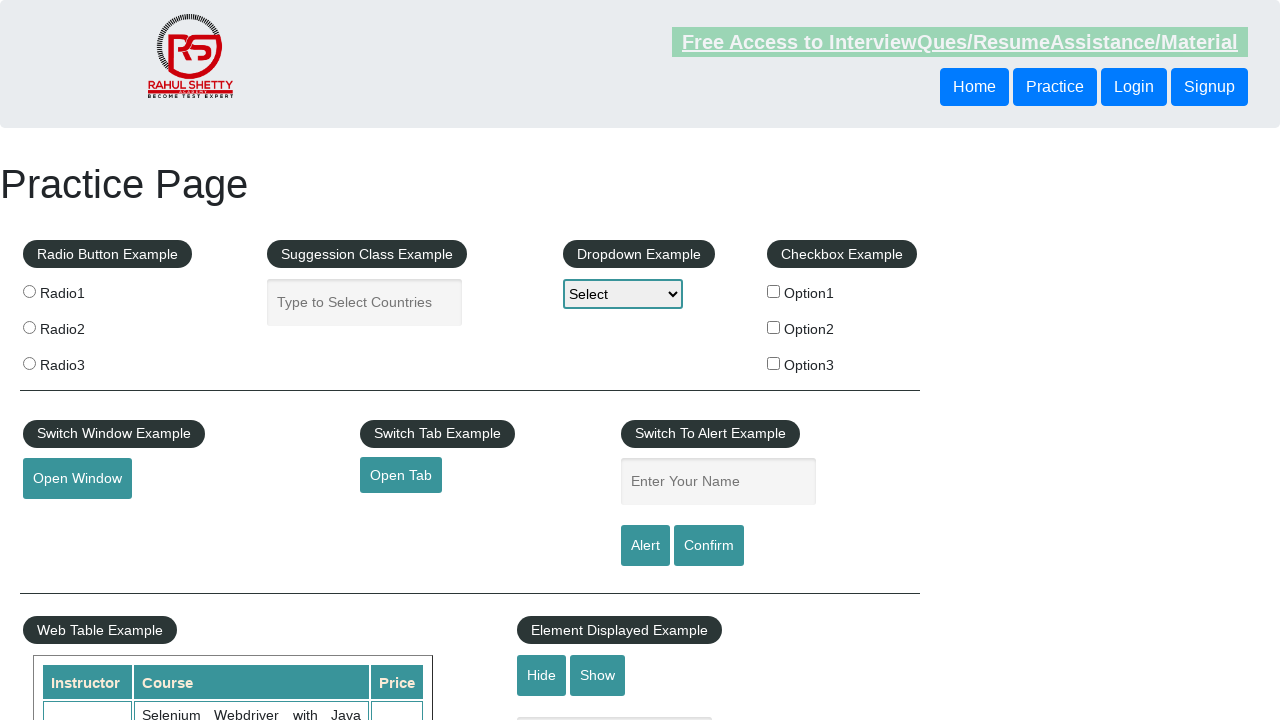

Waited for radio buttons to be present on the page
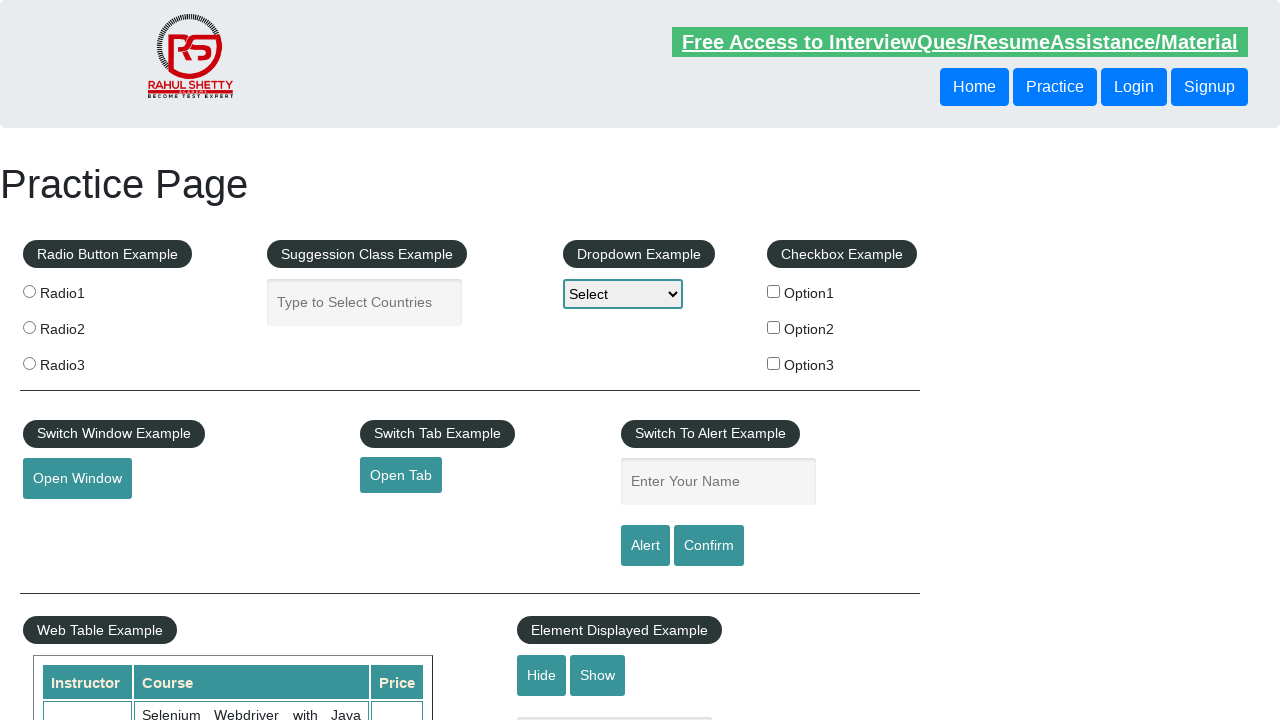

Located all radio button elements
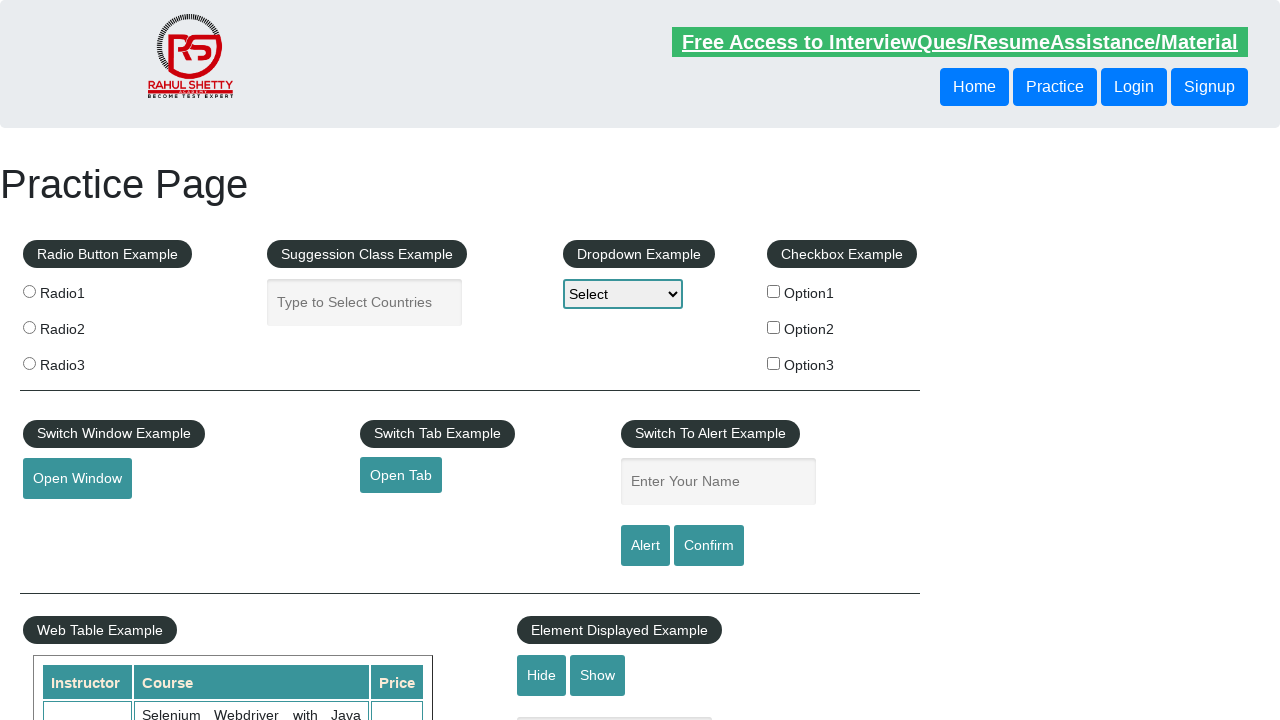

Found 3 radio buttons to test
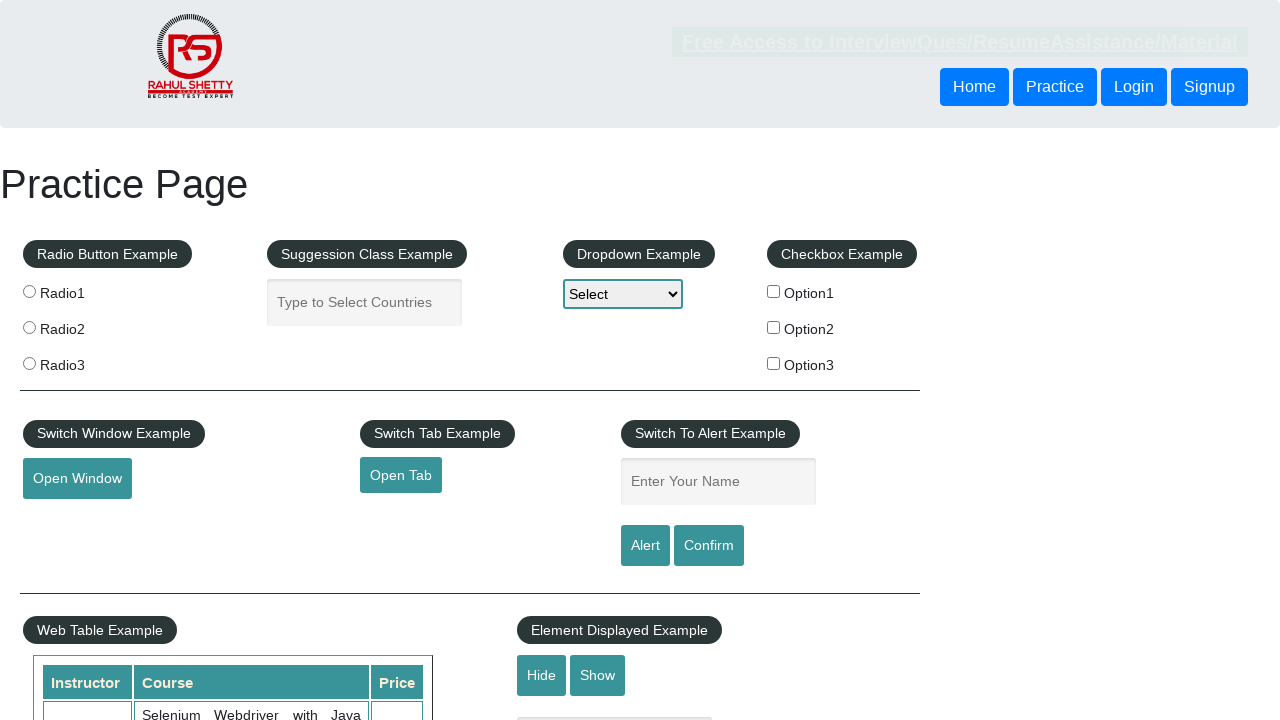

Clicked radio button 1 of 3 at (29, 291) on input.radioButton >> nth=0
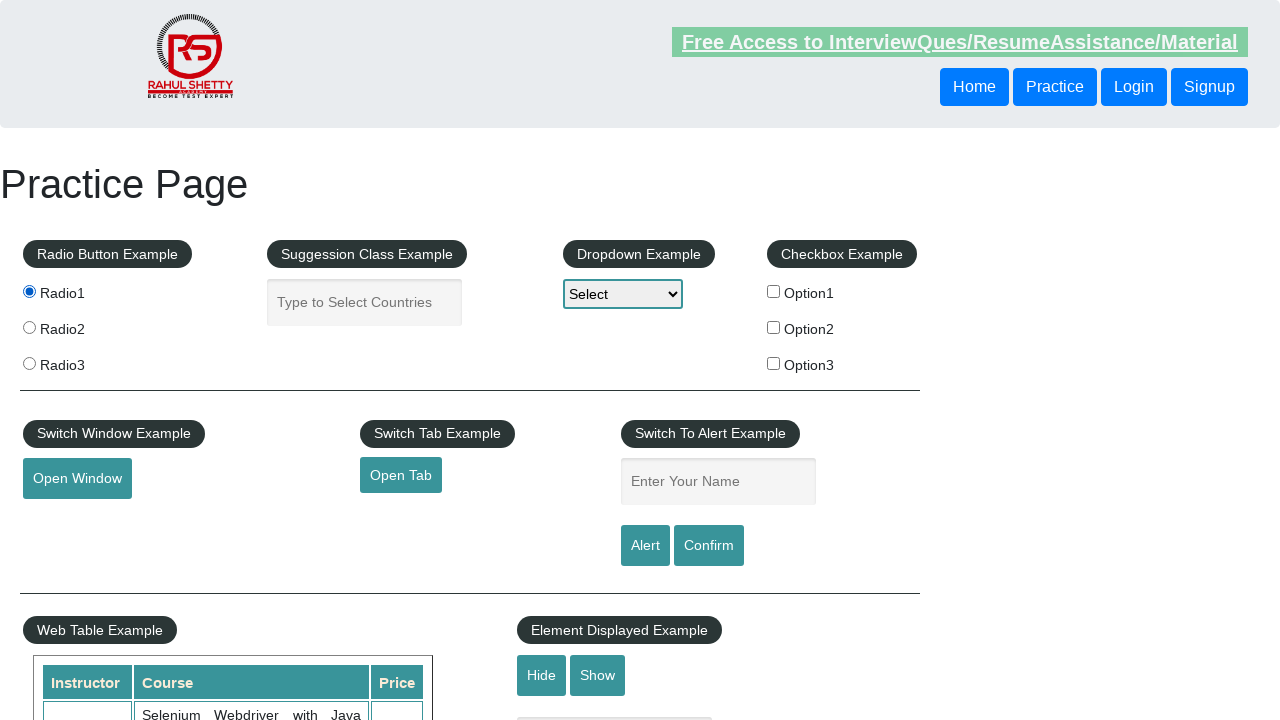

Clicked radio button 2 of 3 at (29, 327) on input.radioButton >> nth=1
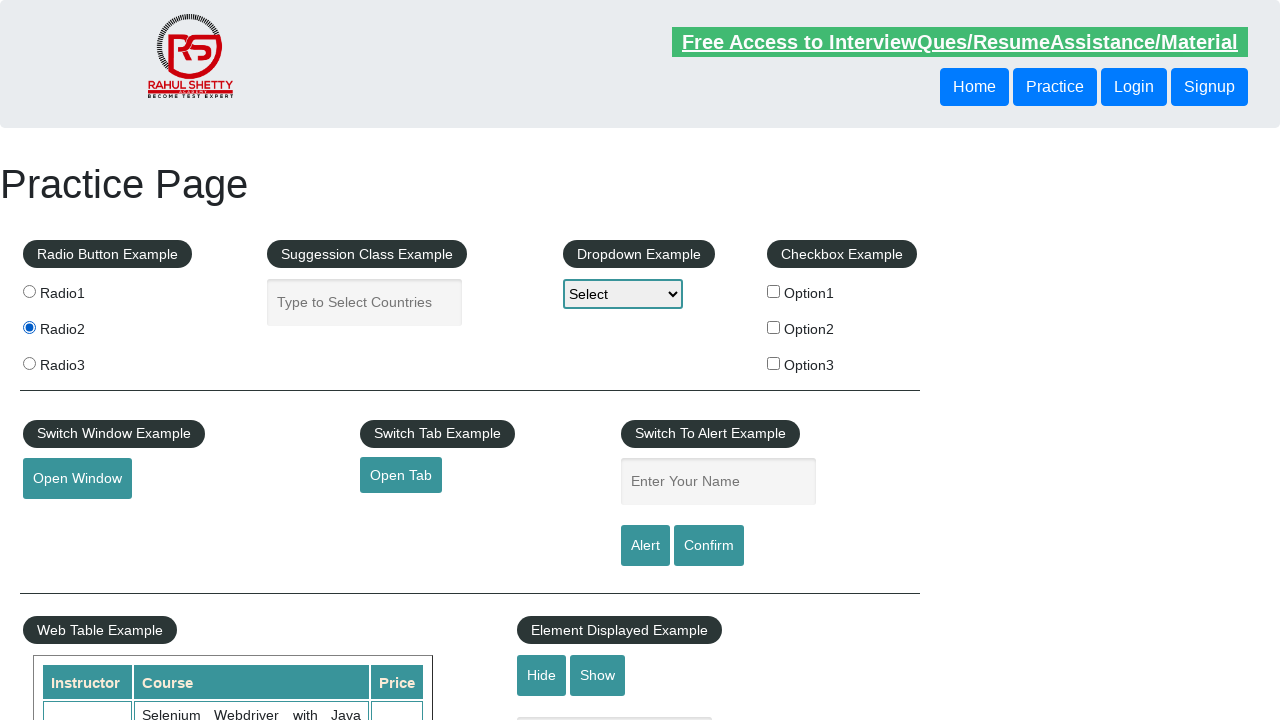

Clicked radio button 3 of 3 at (29, 363) on input.radioButton >> nth=2
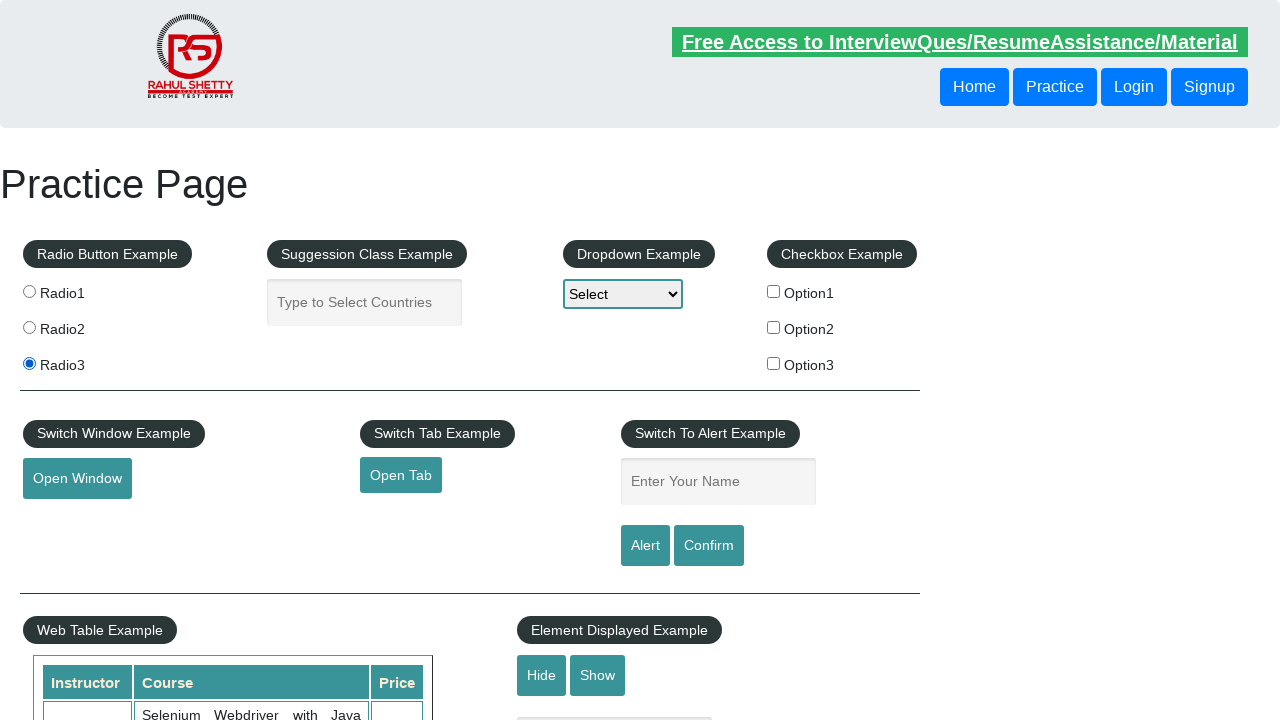

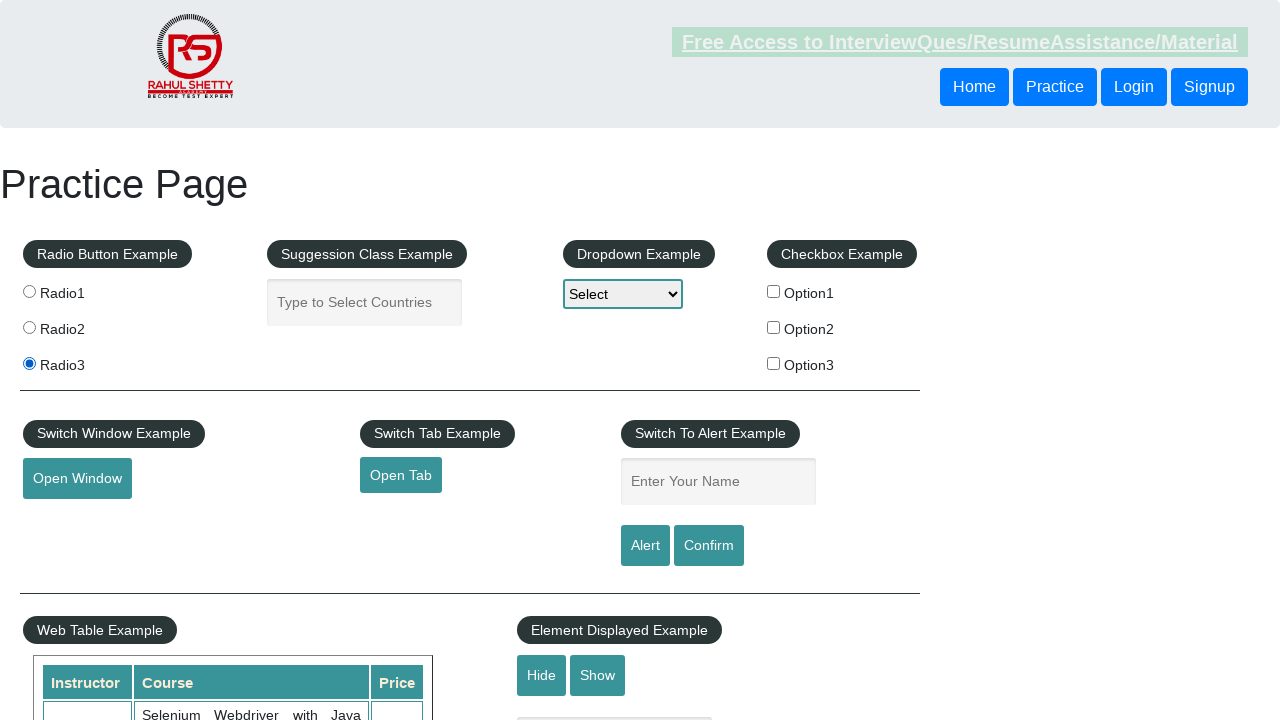